Tests finding a link by calculated text, clicking it, then filling out a form with personal information (first name, last name, city, country) and submitting it, then handling an alert dialog.

Starting URL: http://suninjuly.github.io/find_link_text

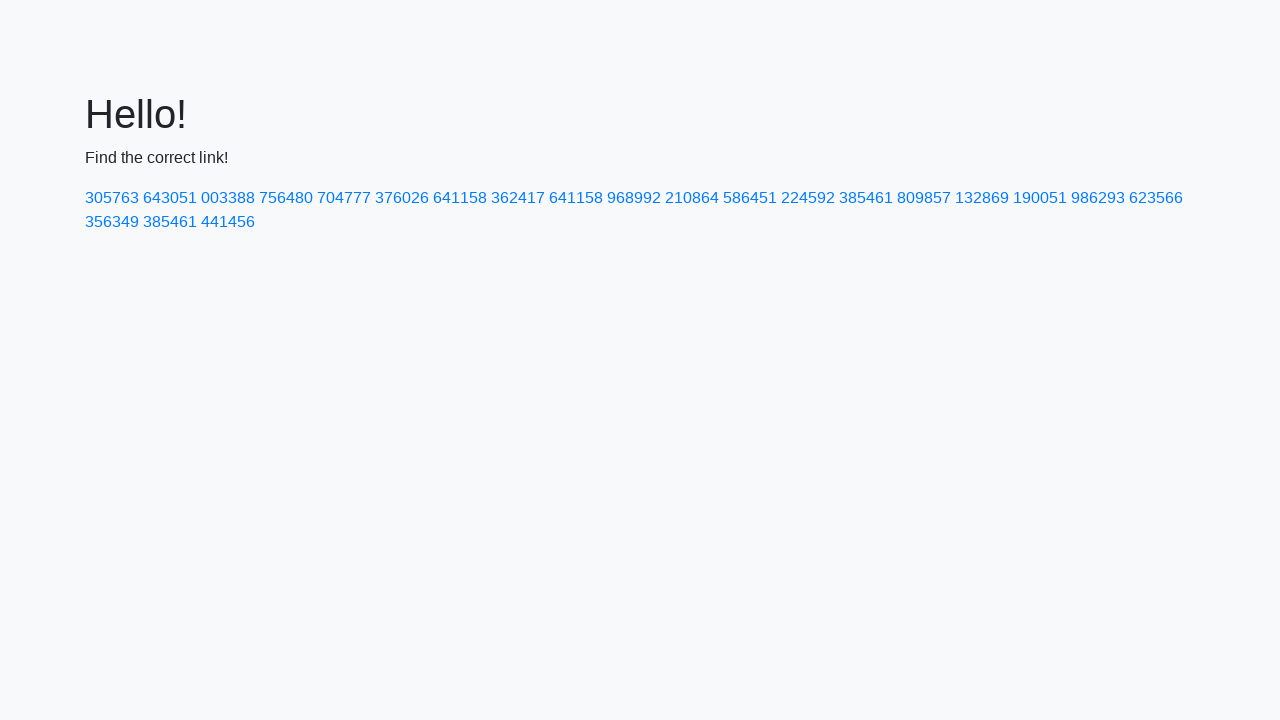

Clicked link with calculated text '224592' at (808, 198) on a:text('224592')
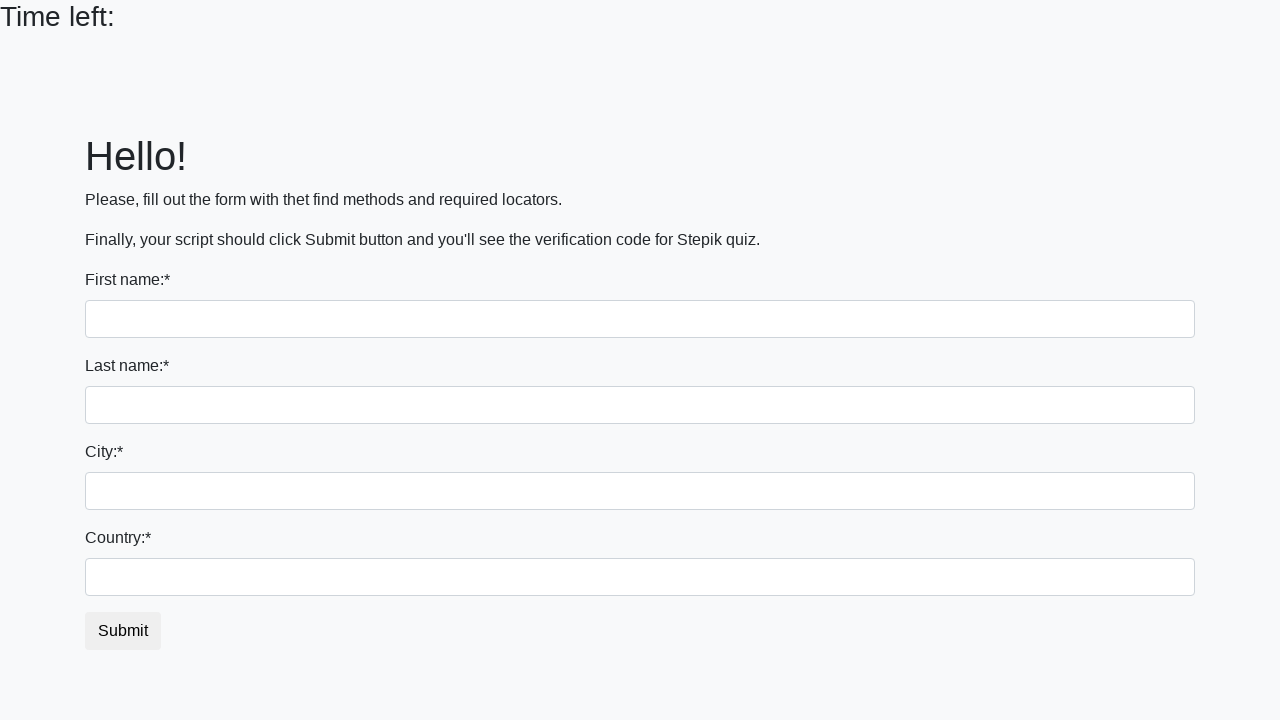

Filled first name field with 'Ivan' on input
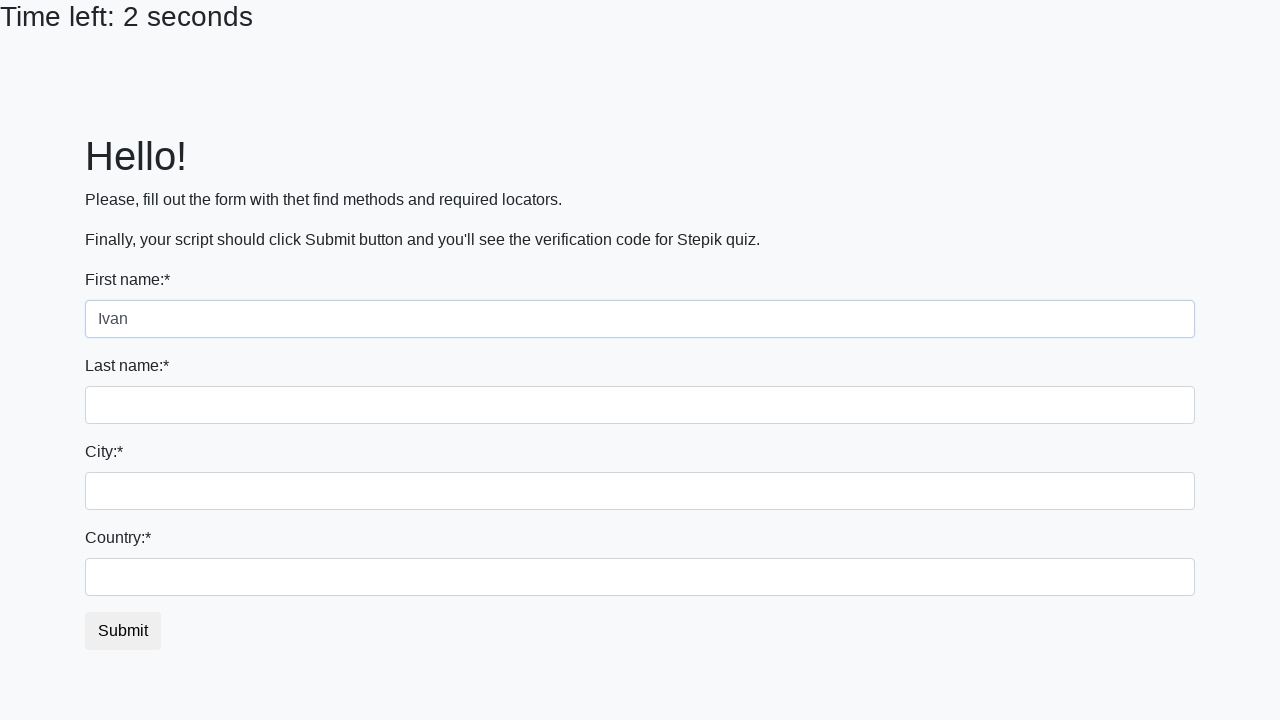

Filled last name field with 'Petrov' on input[name='last_name']
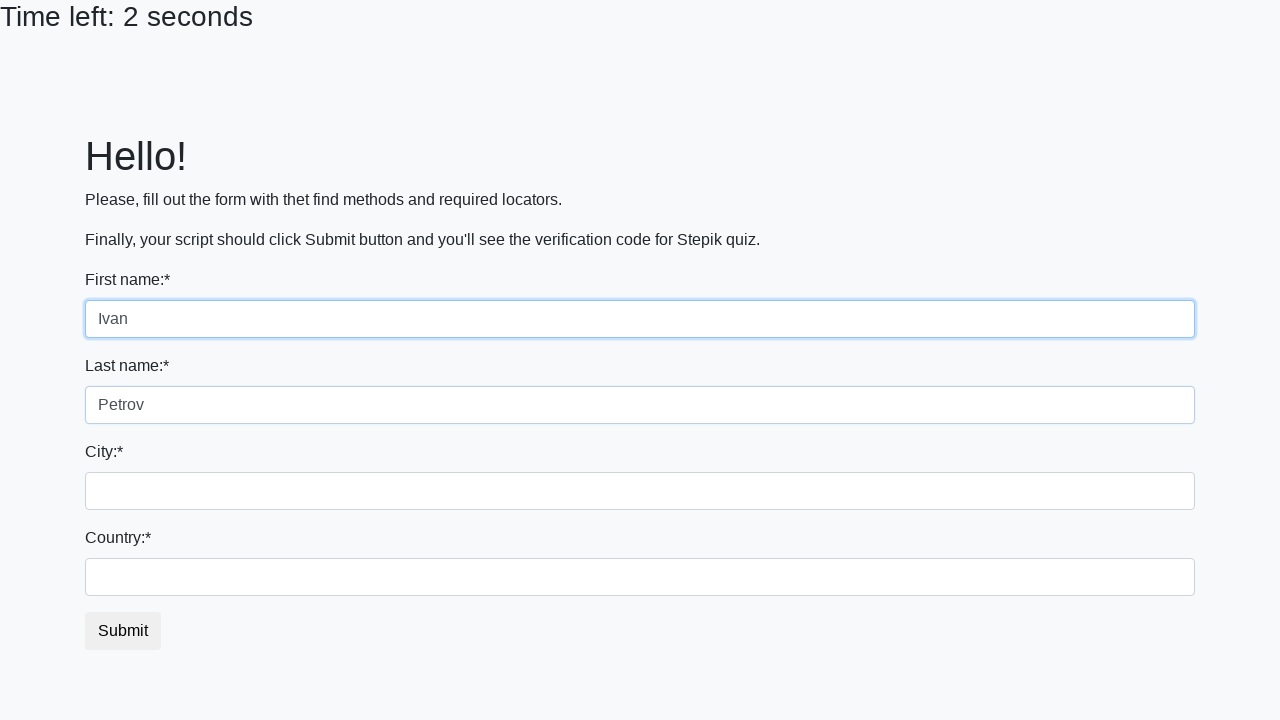

Filled city field with 'Smolensk' on .city
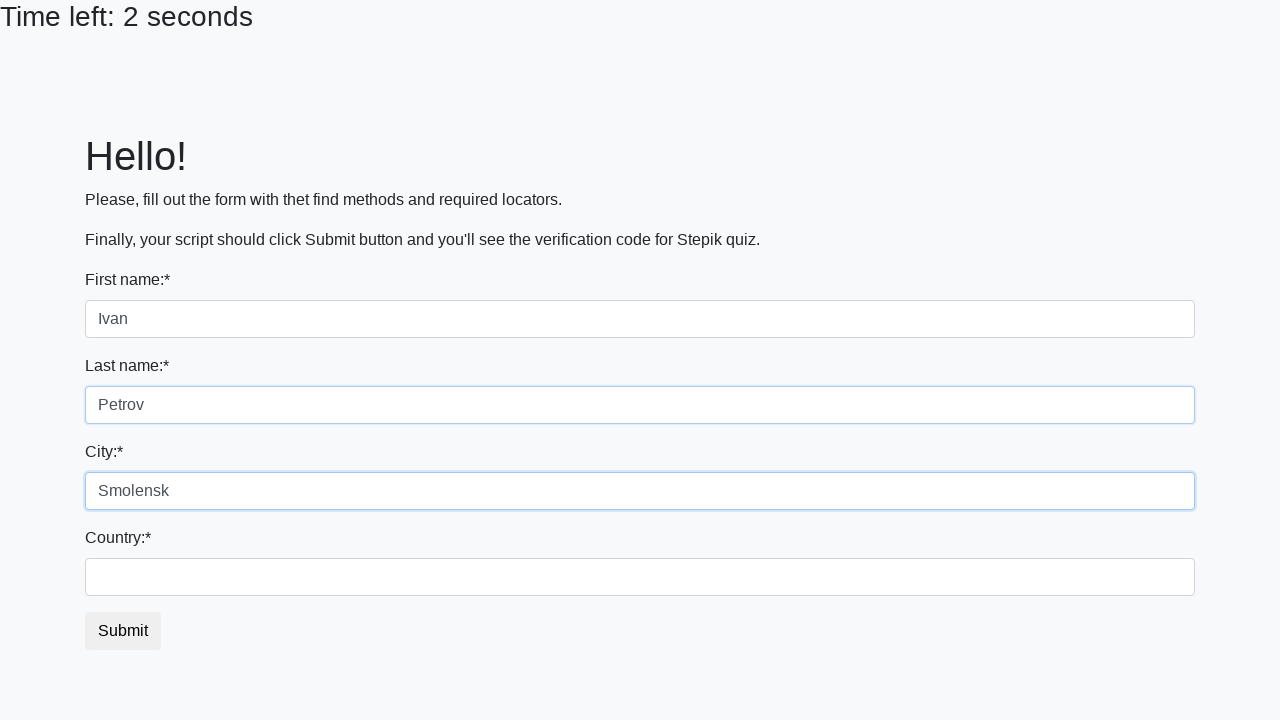

Filled country field with 'Russia' on #country
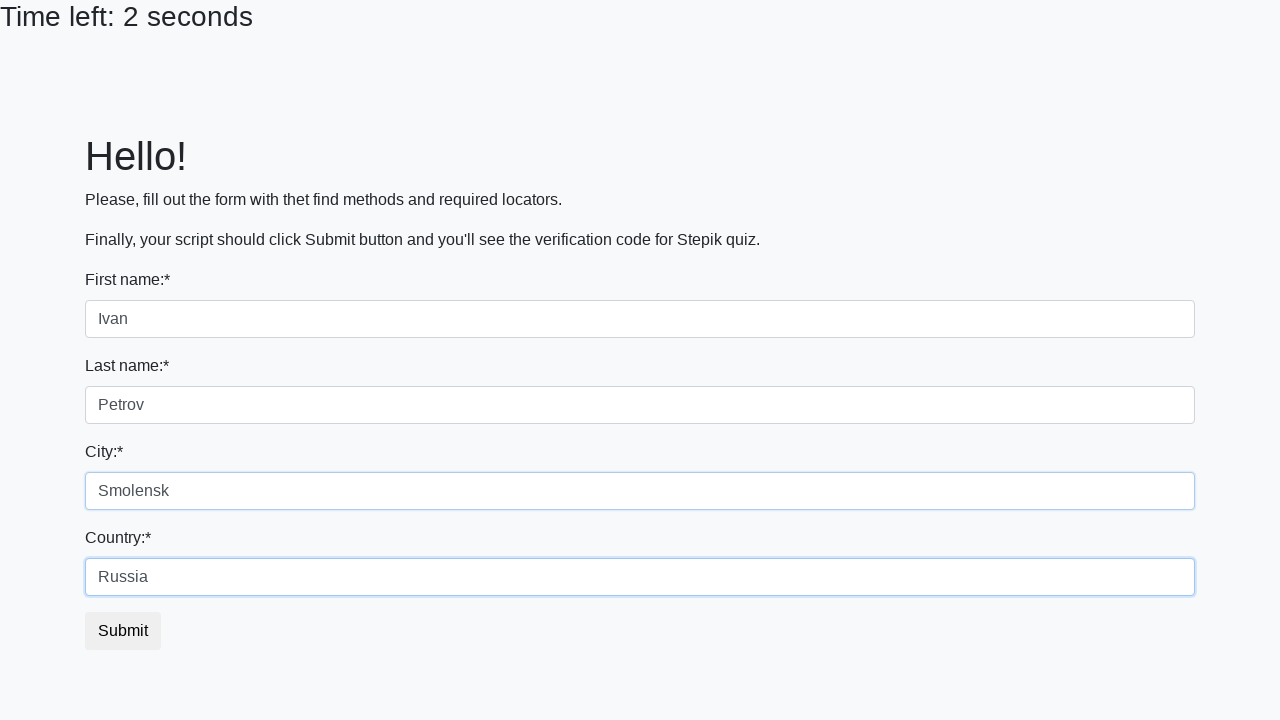

Clicked submit button at (123, 631) on button.btn
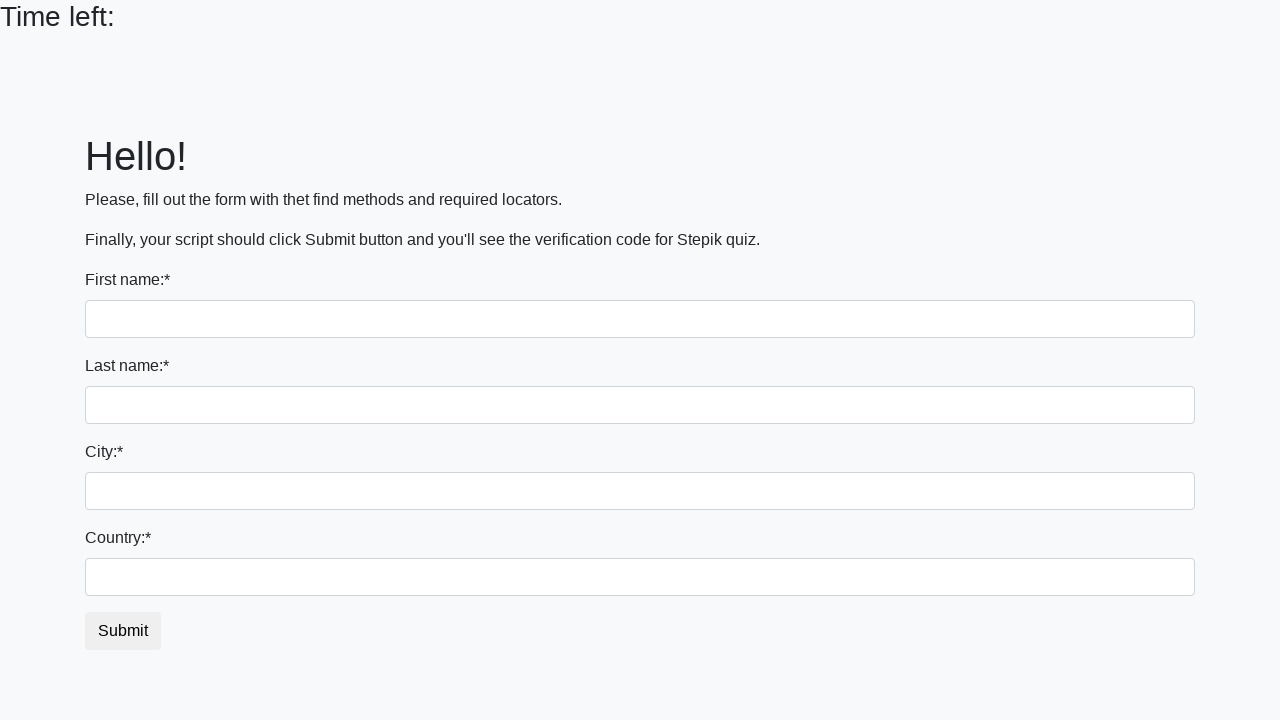

Set up alert dialog handler to accept
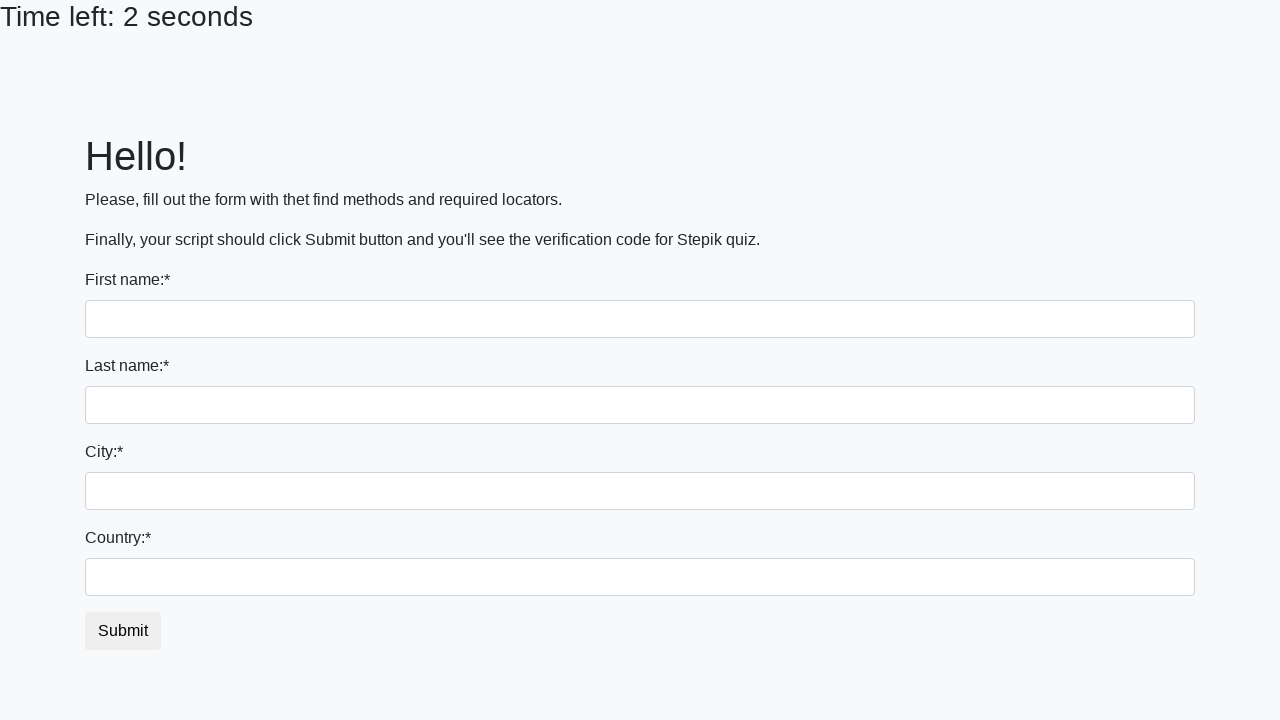

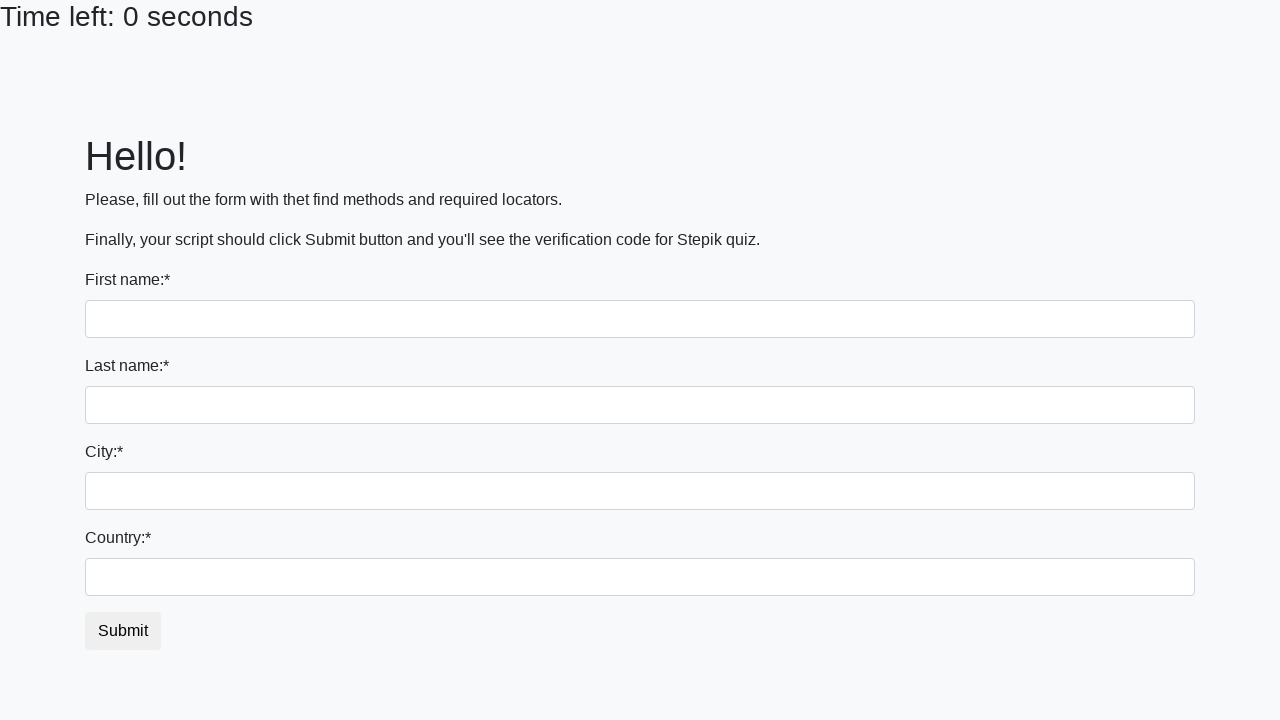